Clicks the "Other Projects" link in the footer section of a Blazor weather app

Starting URL: https://blazorserverweatherapp.azurewebsites.net

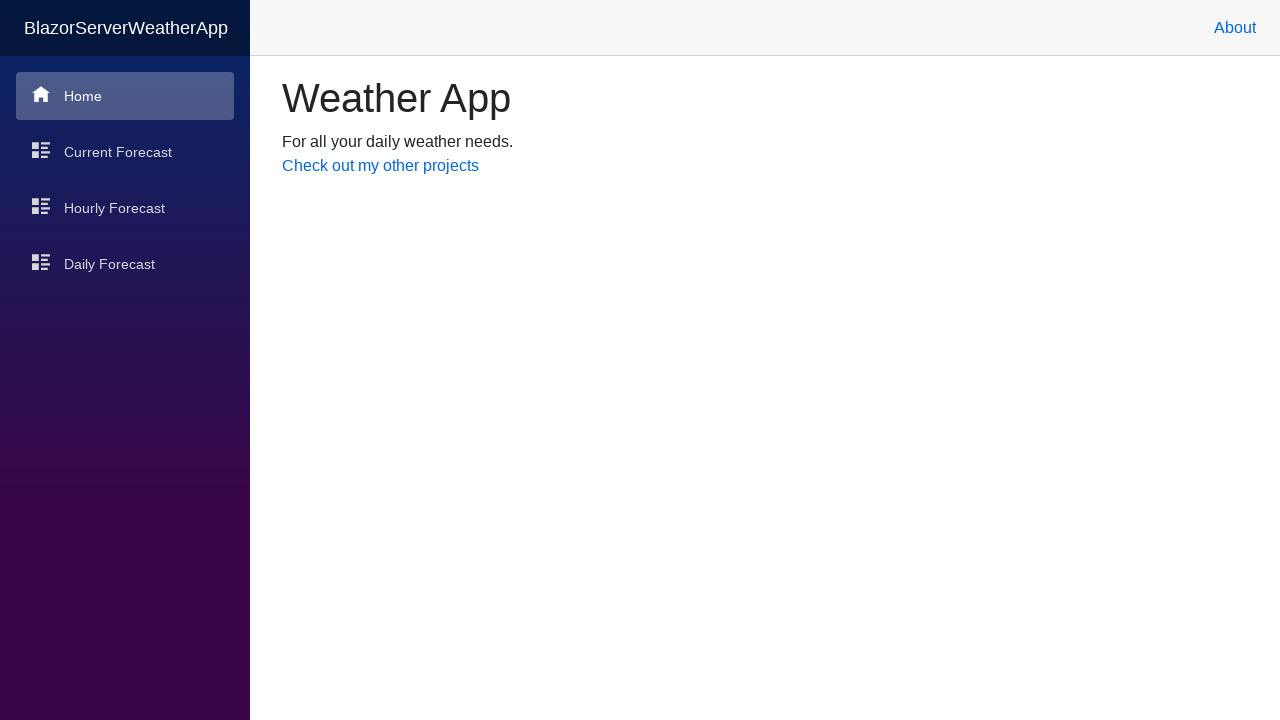

Clicked the 'Other Projects' link in the footer section at (380, 165) on xpath=/html/body/app/div[2]/div[2]/a
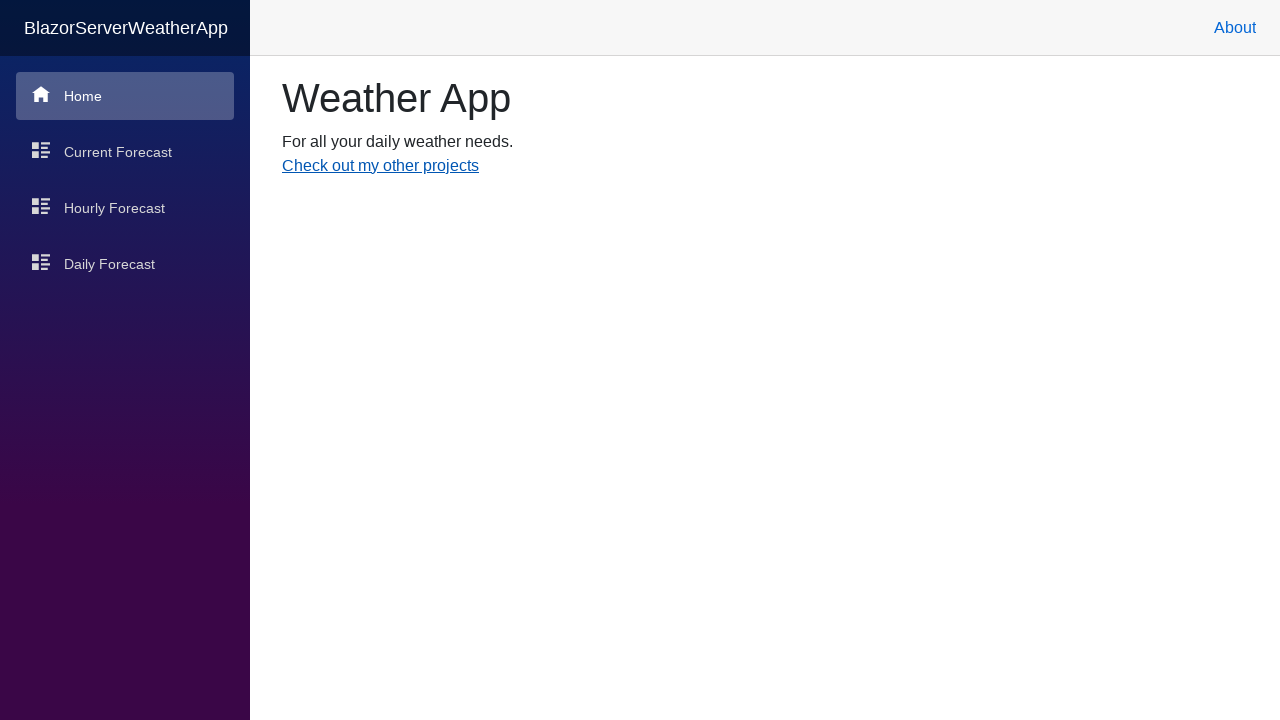

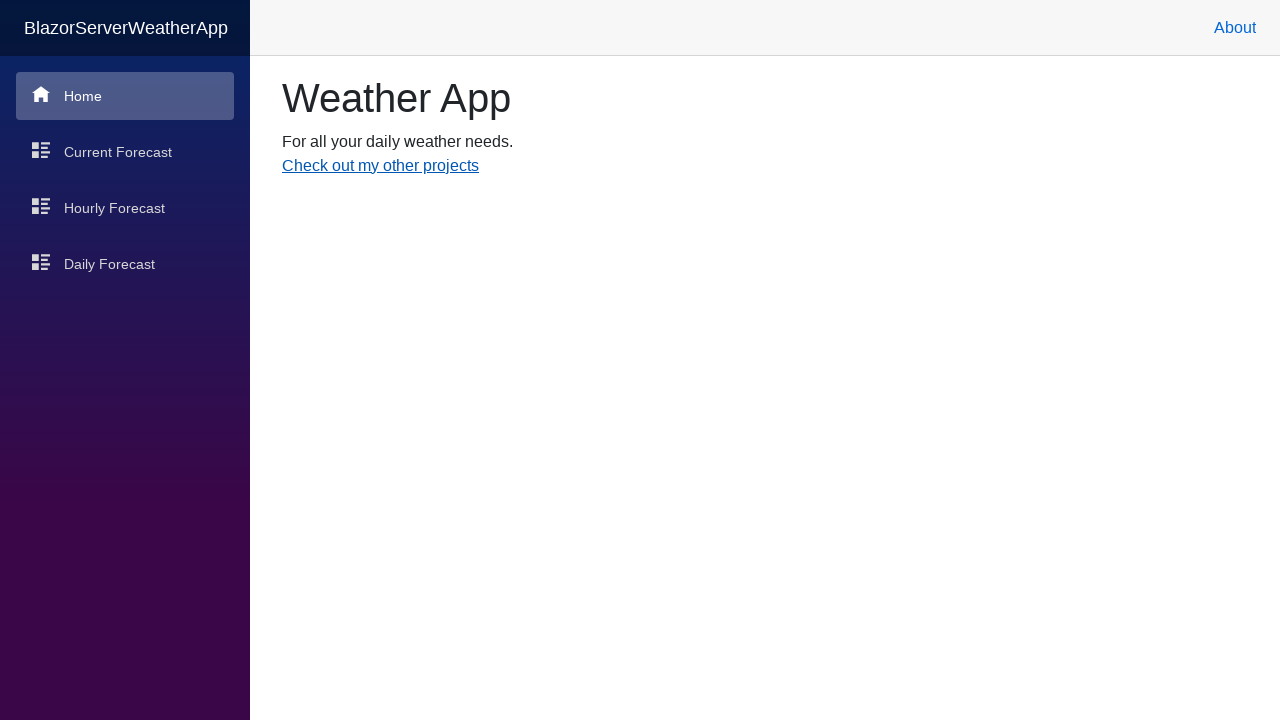